Tests calendar/date picker functionality by clicking on the date of birth input field and selecting a specific date from the calendar dropdown

Starting URL: https://demoqa.com/automation-practice-form

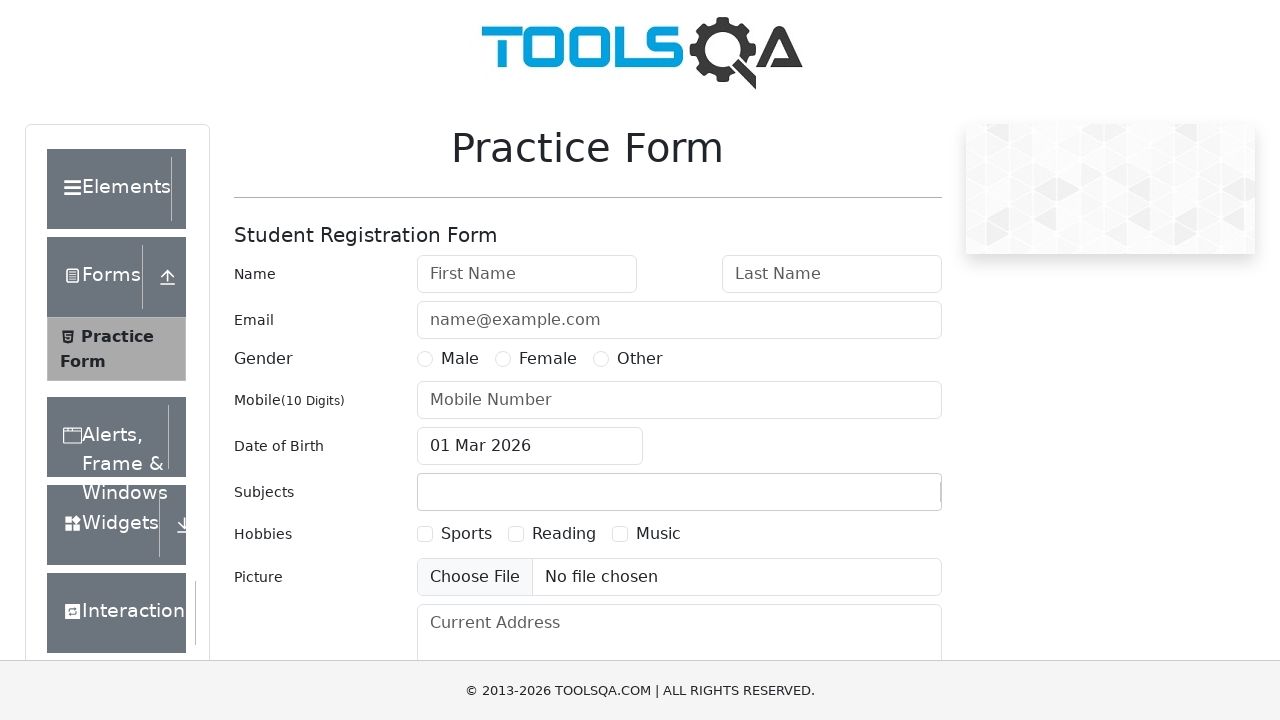

Clicked on date of birth input field to open calendar at (530, 446) on #dateOfBirthInput
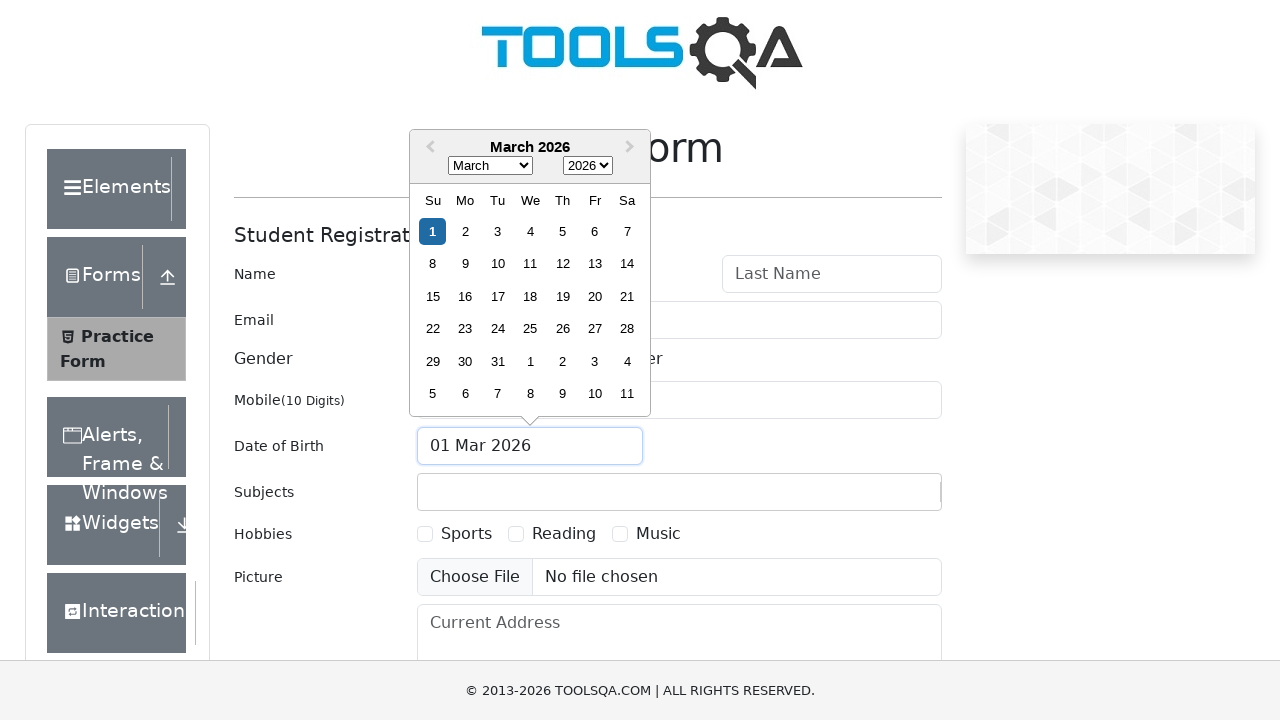

Calendar dropdown appeared with date picker
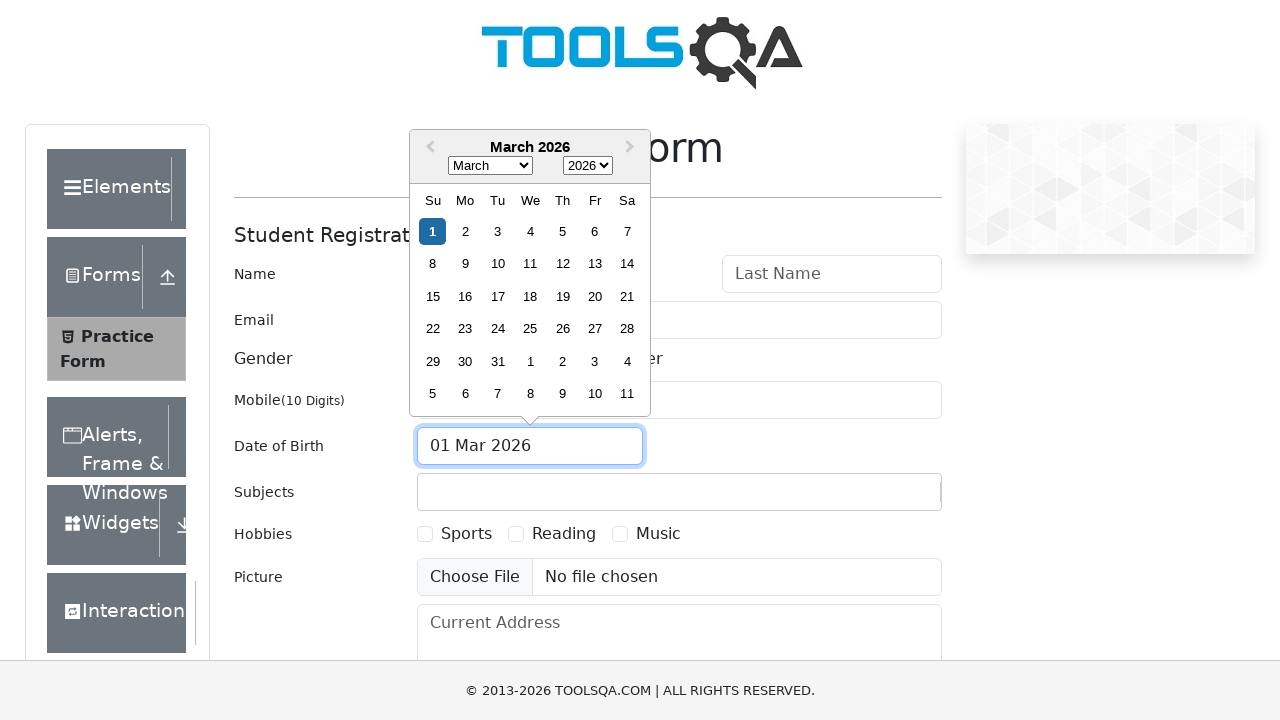

Selected date '31' from calendar at (498, 361) on xpath=//div[@class='react-datepicker__month']//div//div >> nth=30
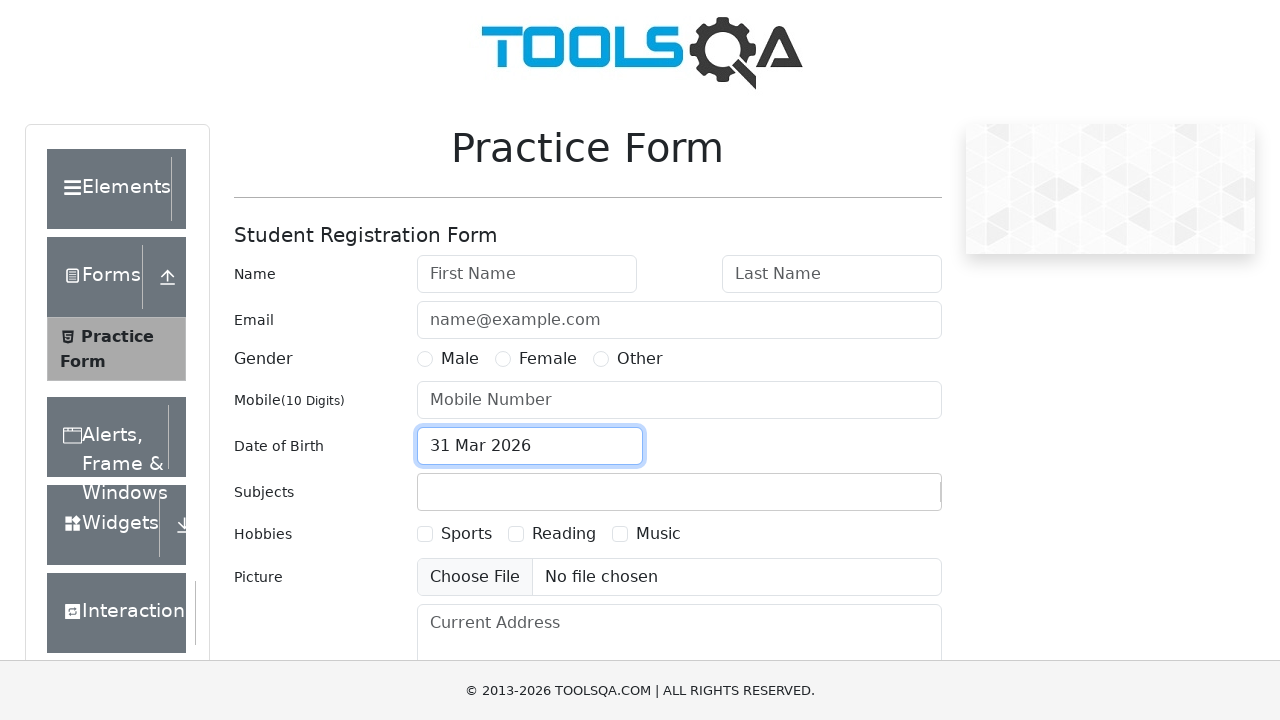

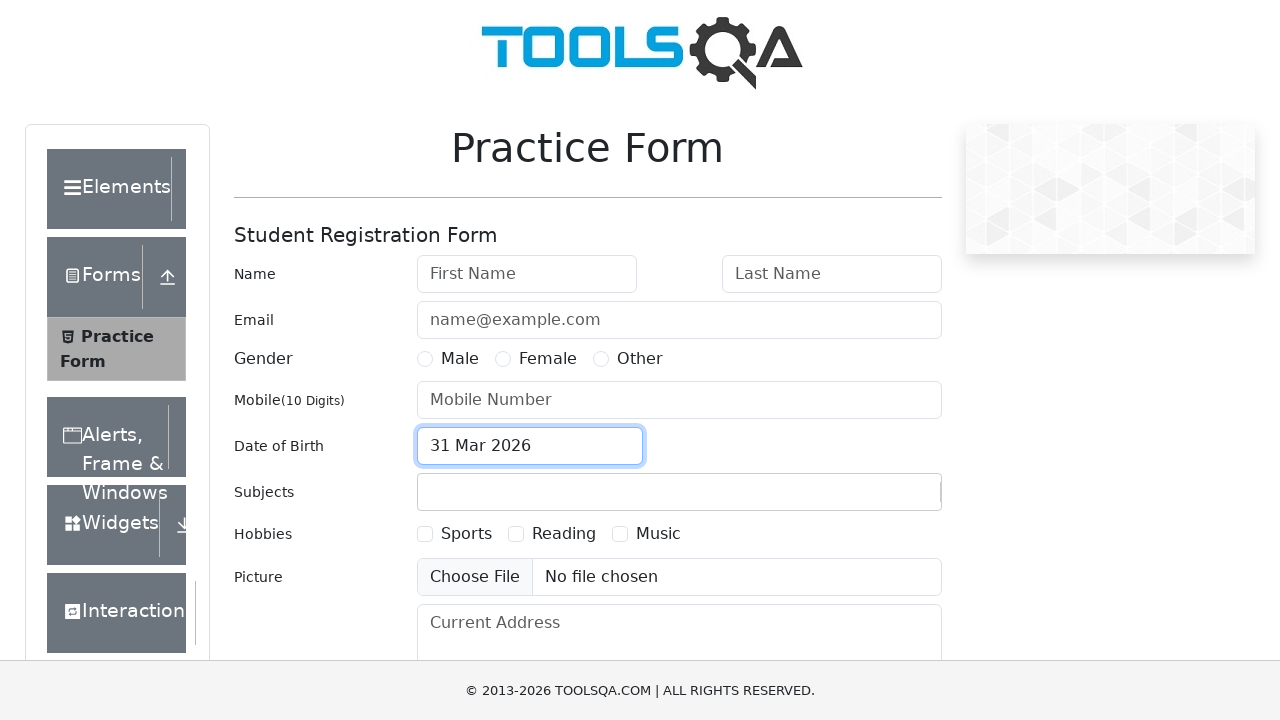